Tests scrolling functionality by navigating to W3Schools homepage and scrolling to the "W3Schools Spaces" heading element using JavaScript scroll into view.

Starting URL: https://www.w3schools.com/

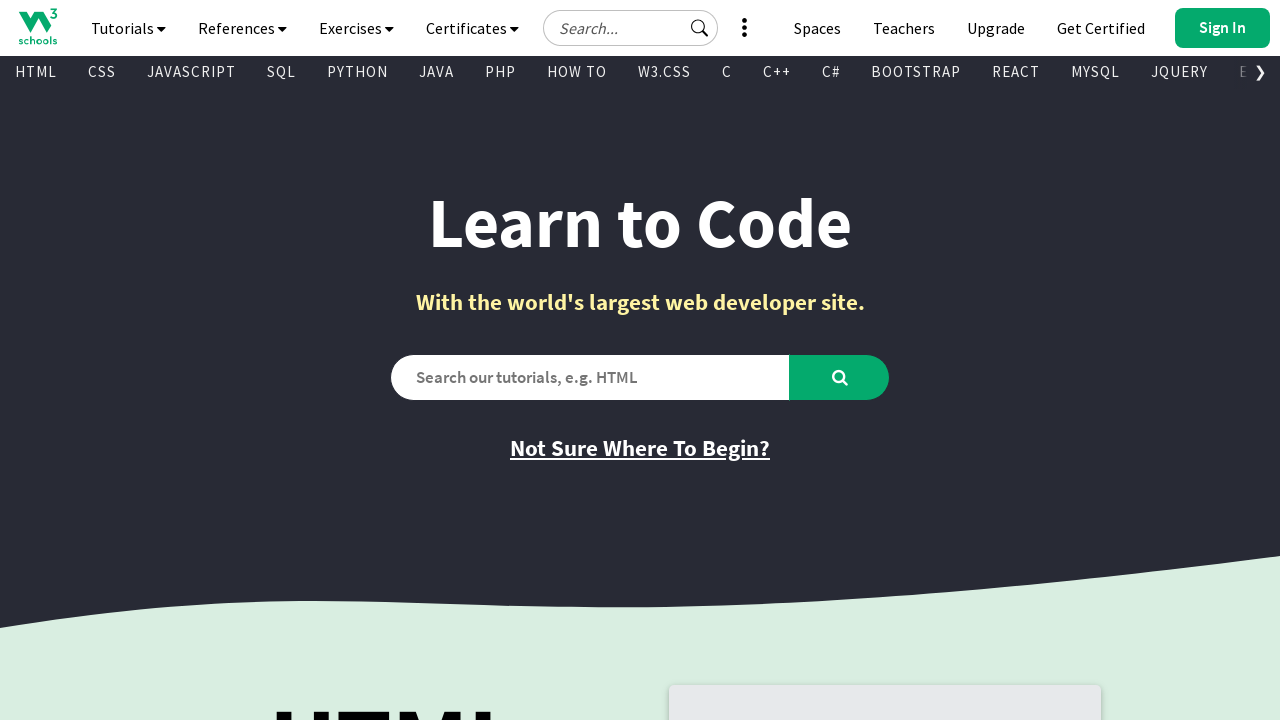

Waited for page DOM to load
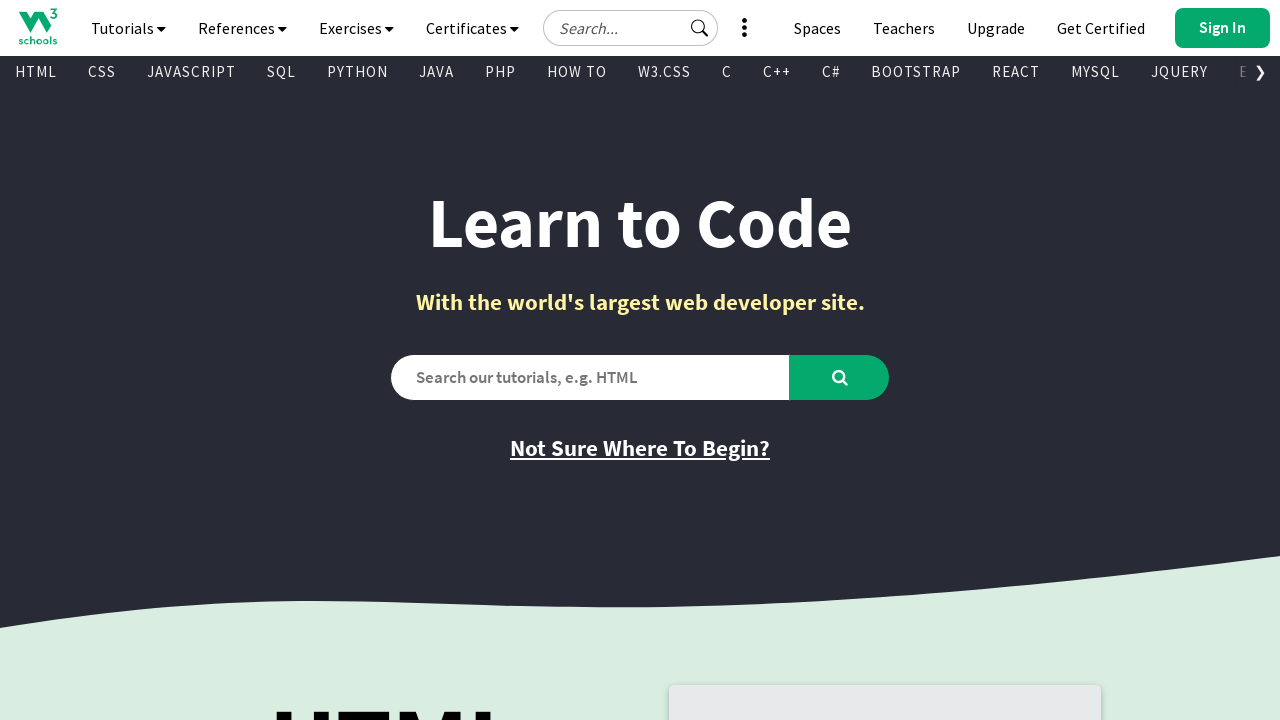

Located 'W3Schools Spaces' heading element
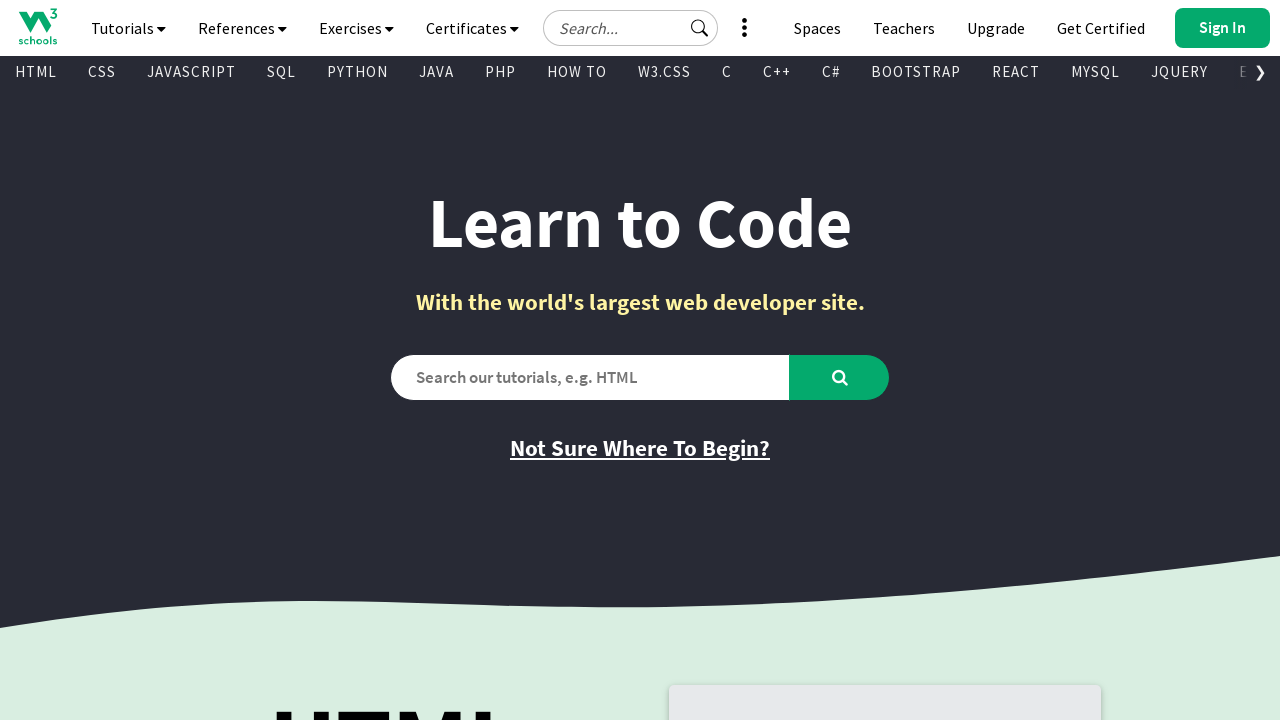

Scrolled 'W3Schools Spaces' heading into view
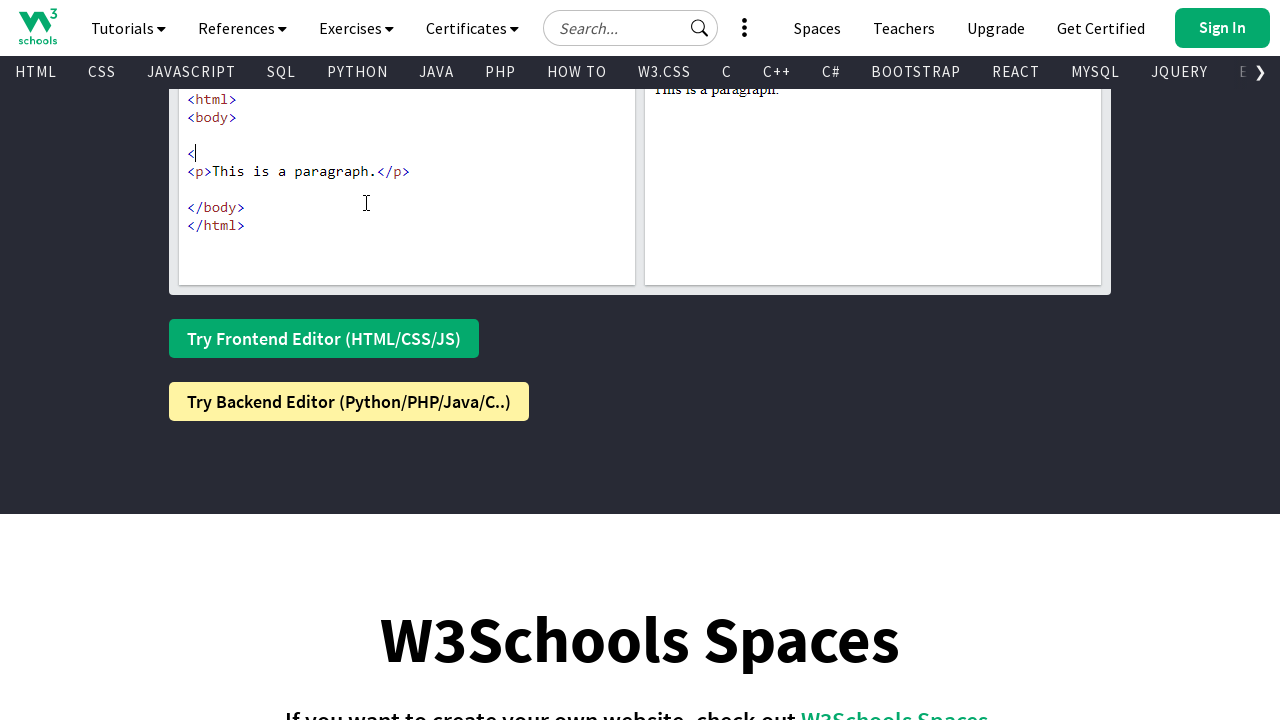

Waited 1 second for scroll animation to complete
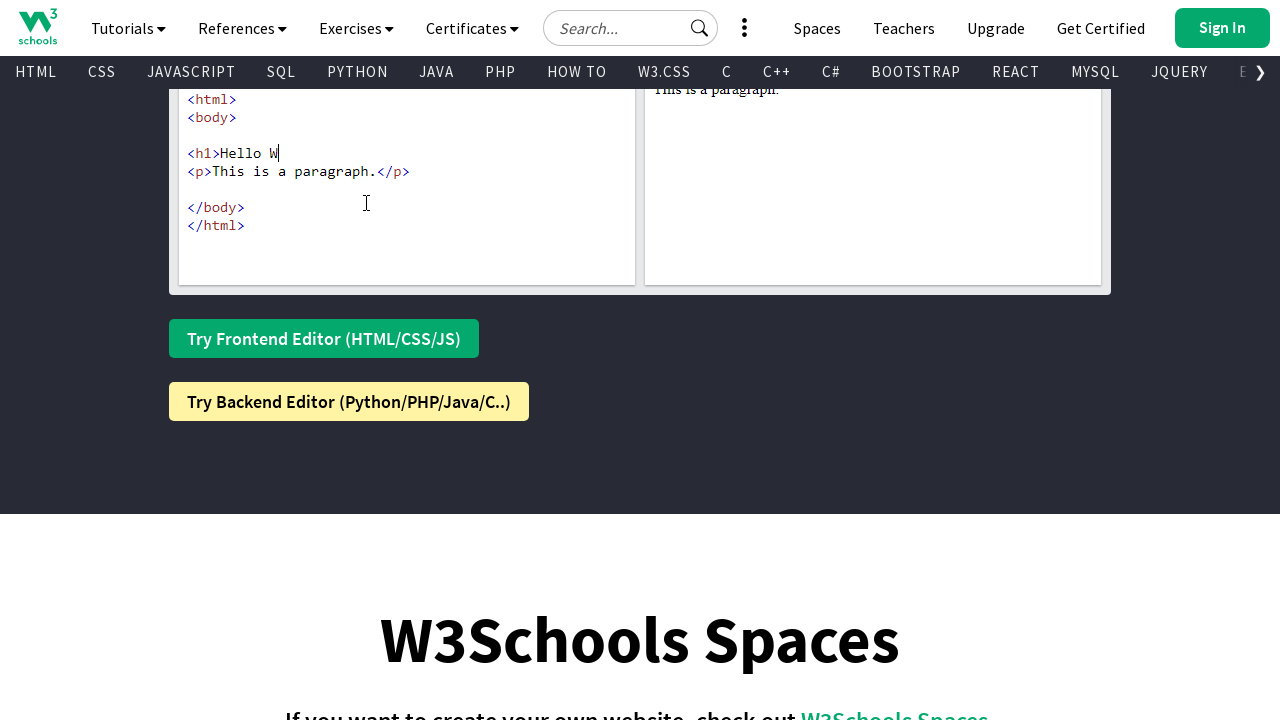

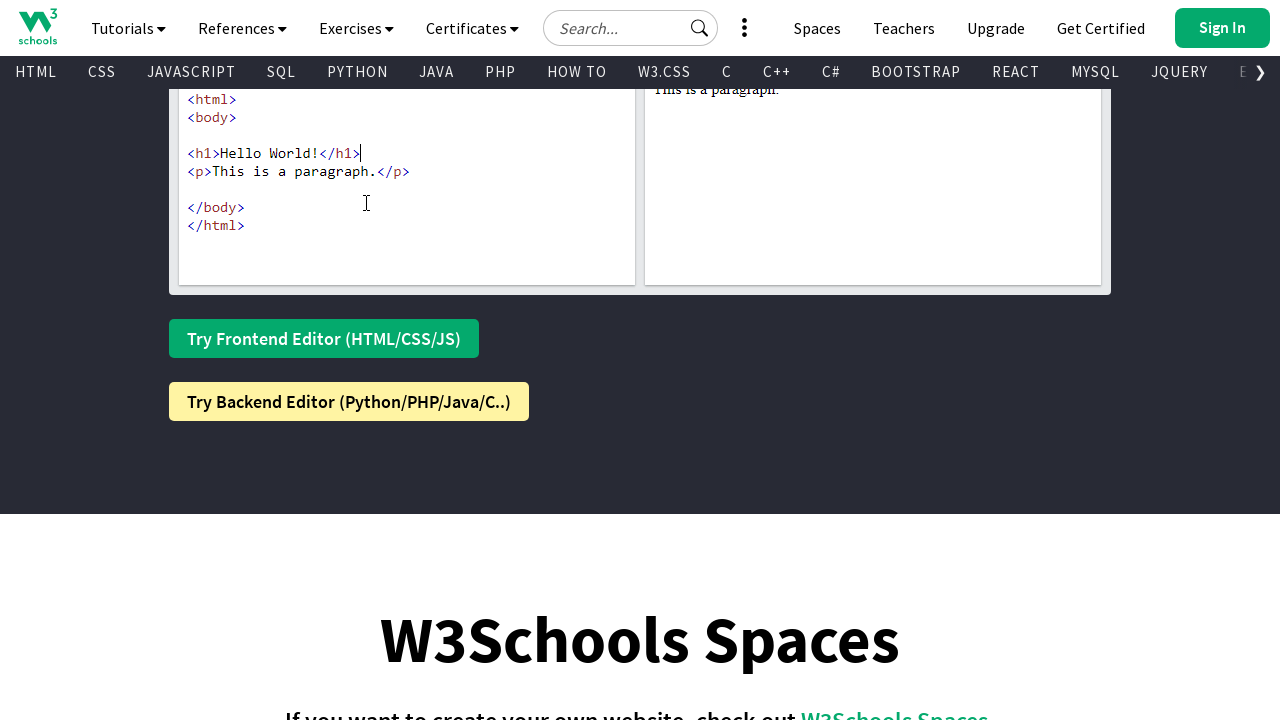